Tests dropdown selection functionality by selecting options using different methods (visible text, value, and index)

Starting URL: https://the-internet.herokuapp.com/dropdown

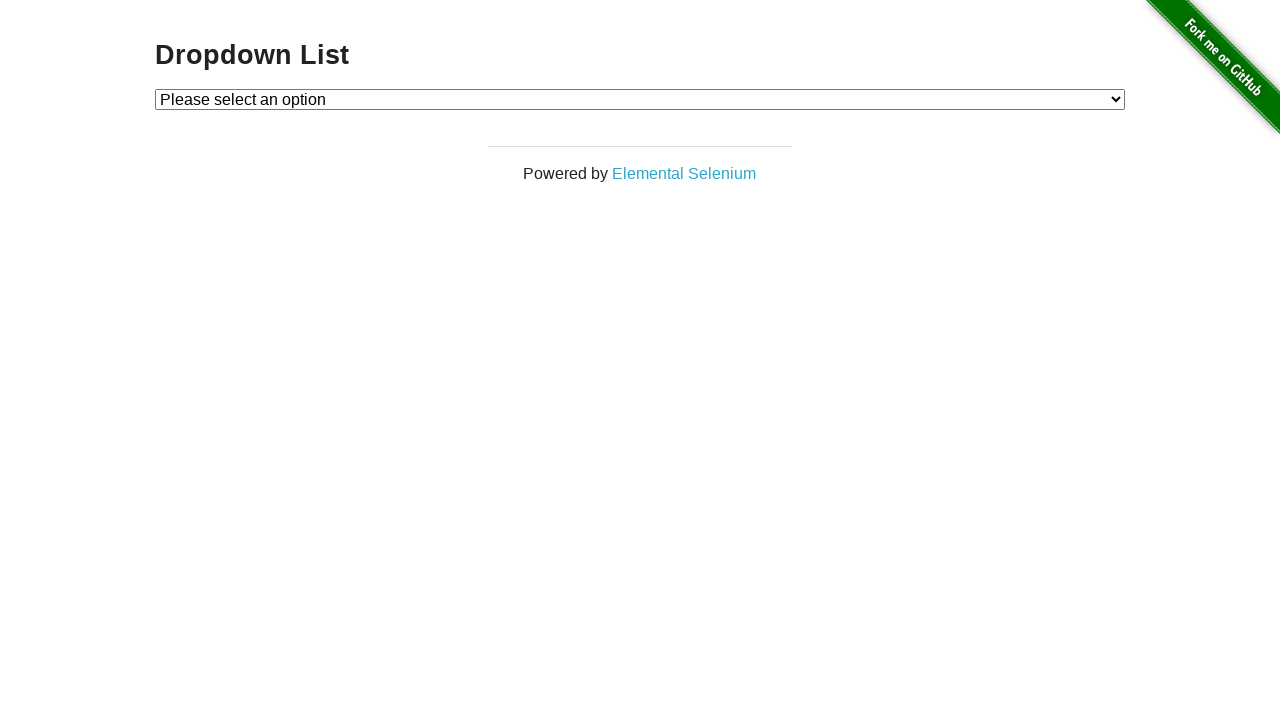

Selected 'Option 2' from dropdown by visible text on select#dropdown
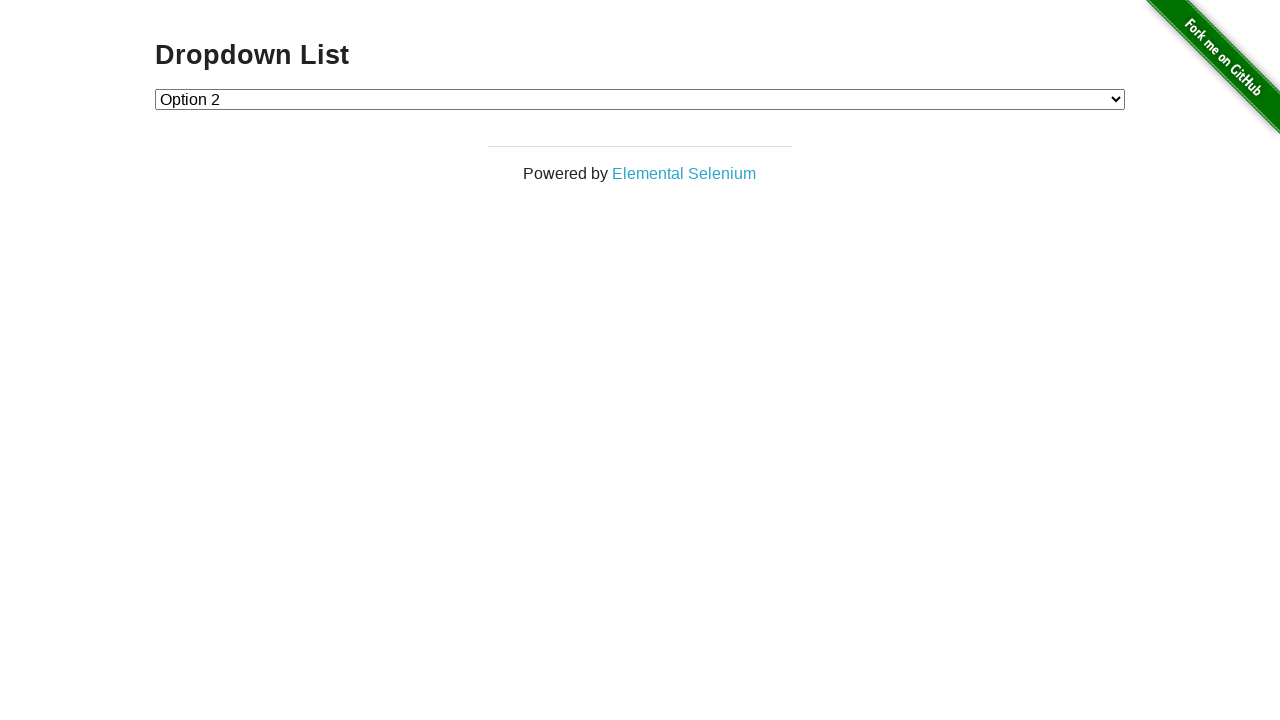

Selected option with value '1' from dropdown on select#dropdown
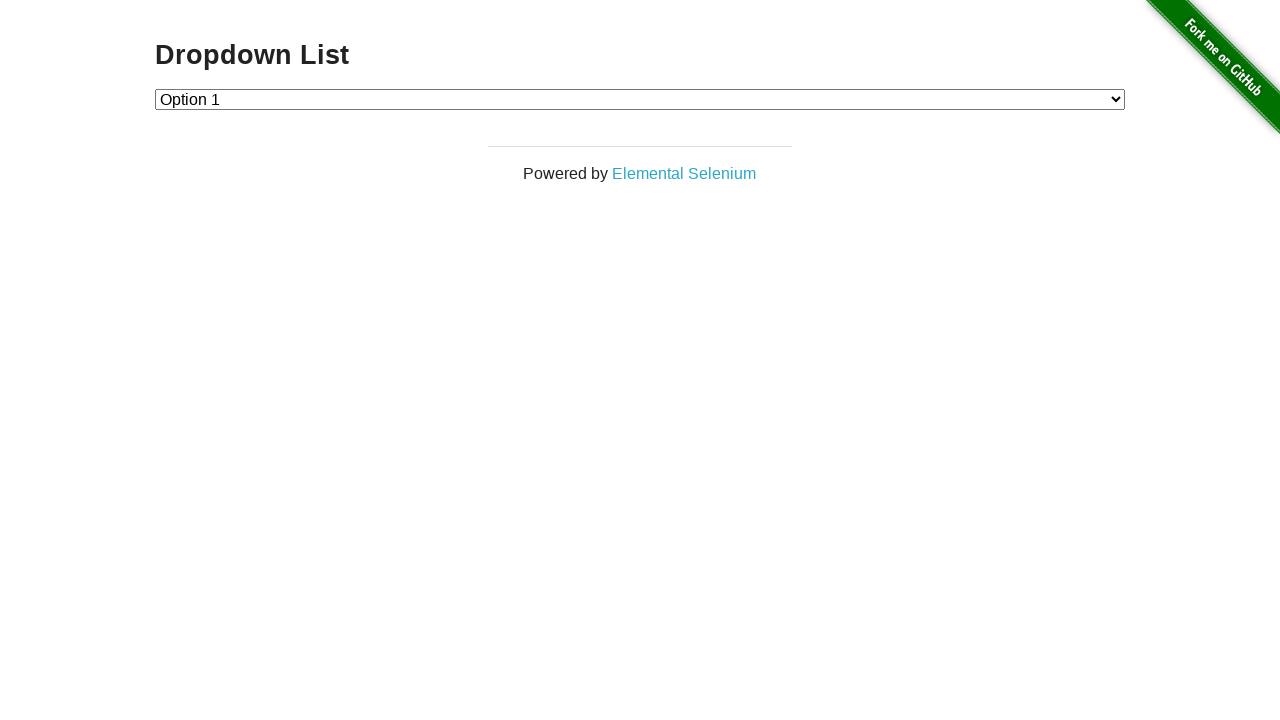

Selected option at index 1 from dropdown on select#dropdown
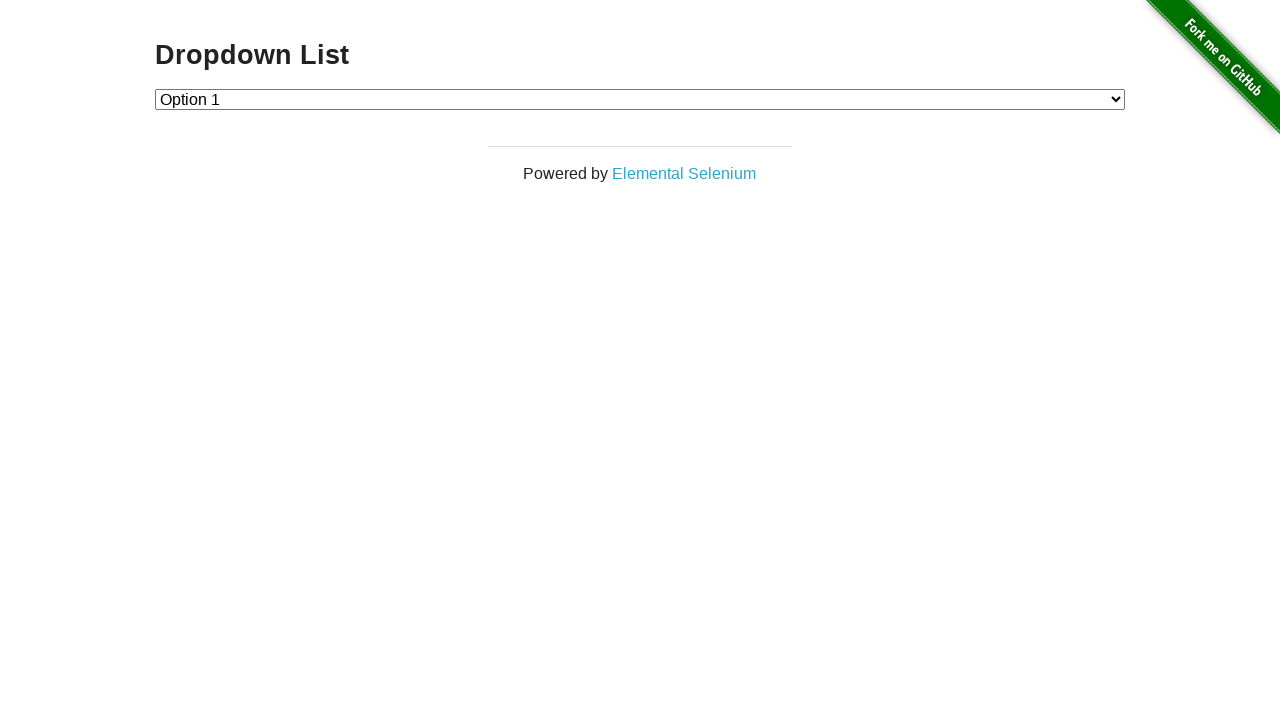

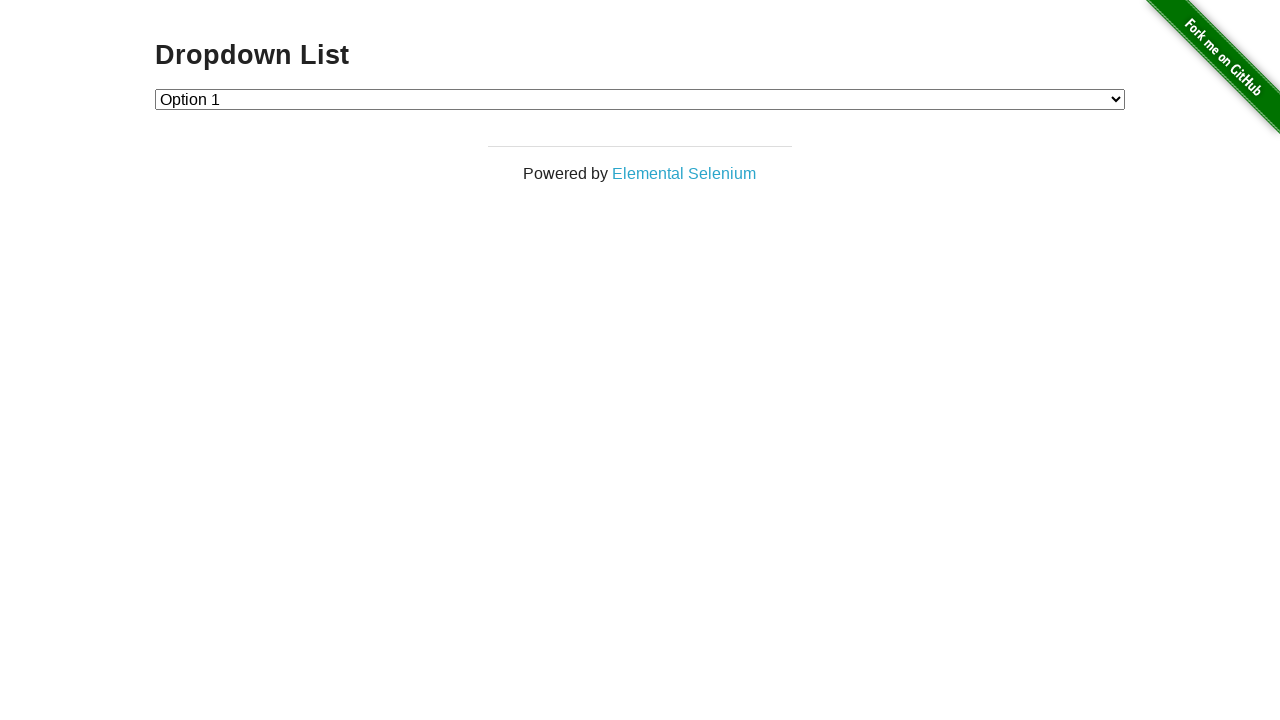